Tests checkbox functionality on an automation practice page by clicking a checkbox to select it, then clicking again to deselect it

Starting URL: https://rahulshettyacademy.com/AutomationPractice/

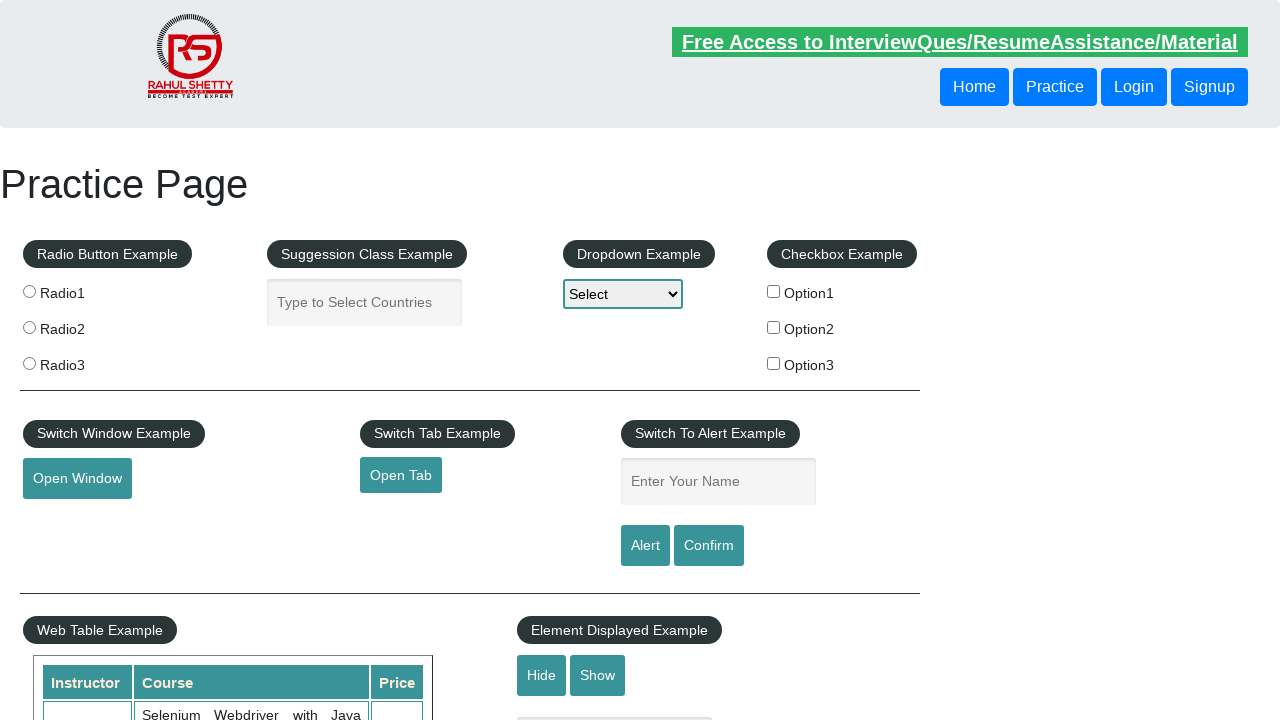

Waited for checkboxes to load on the automation practice page
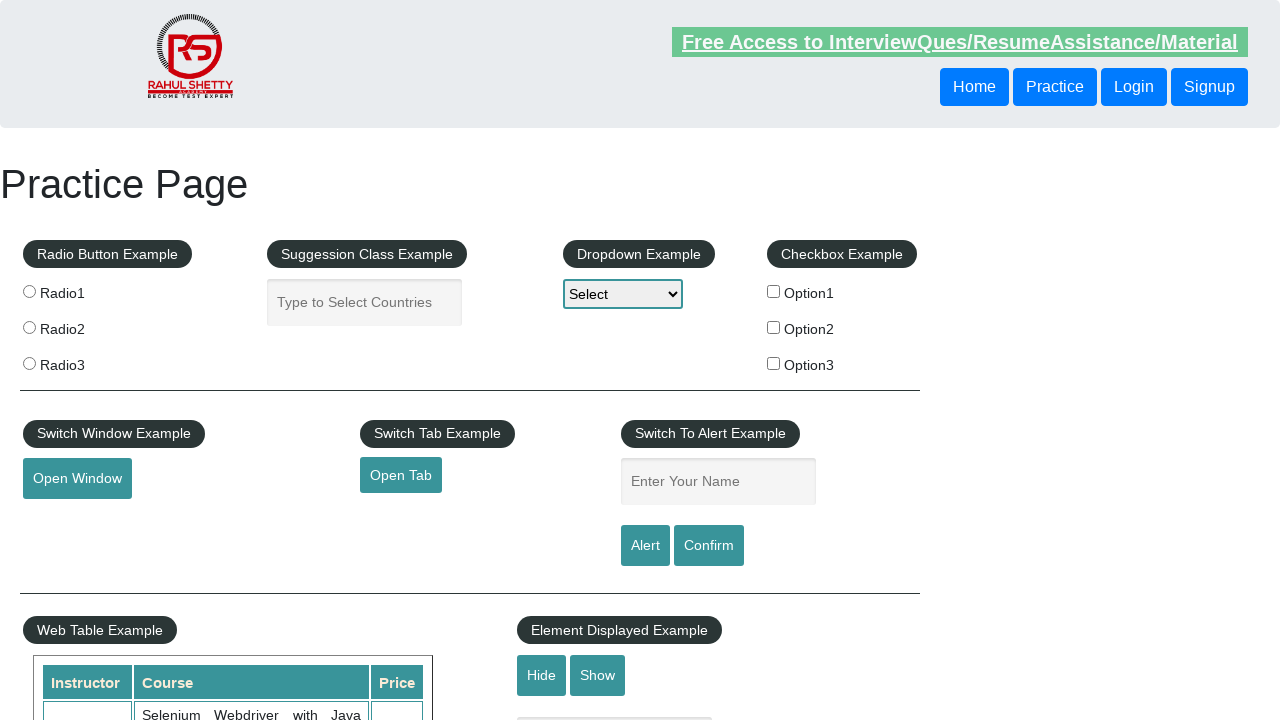

Located the first checkbox element
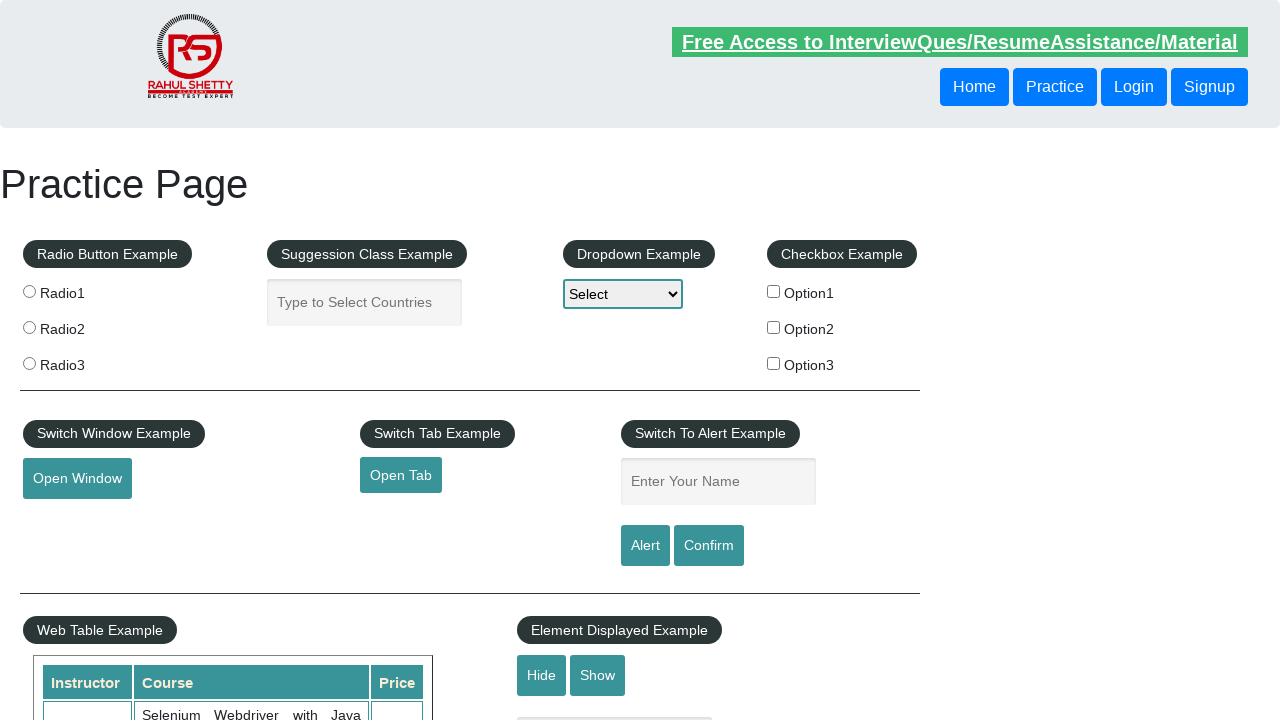

Clicked the first checkbox to select it at (774, 291) on input[type='checkbox'] >> nth=0
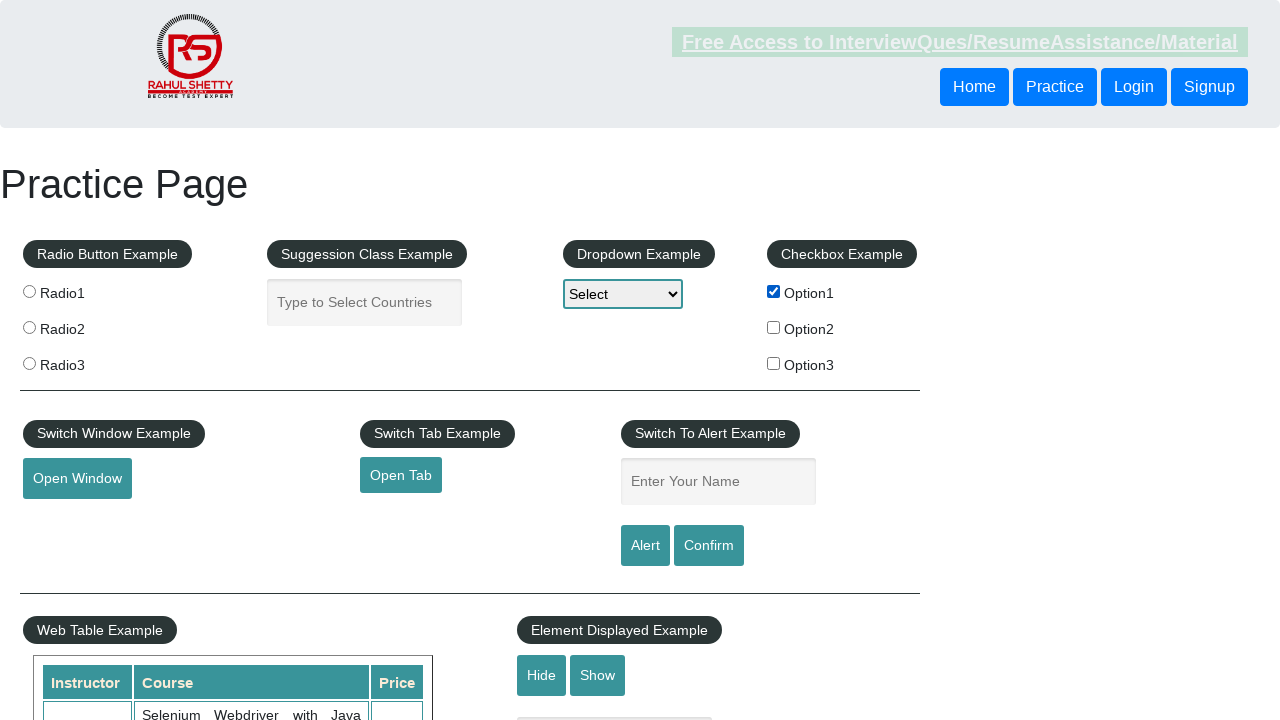

Clicked the first checkbox again to deselect it at (774, 291) on input[type='checkbox'] >> nth=0
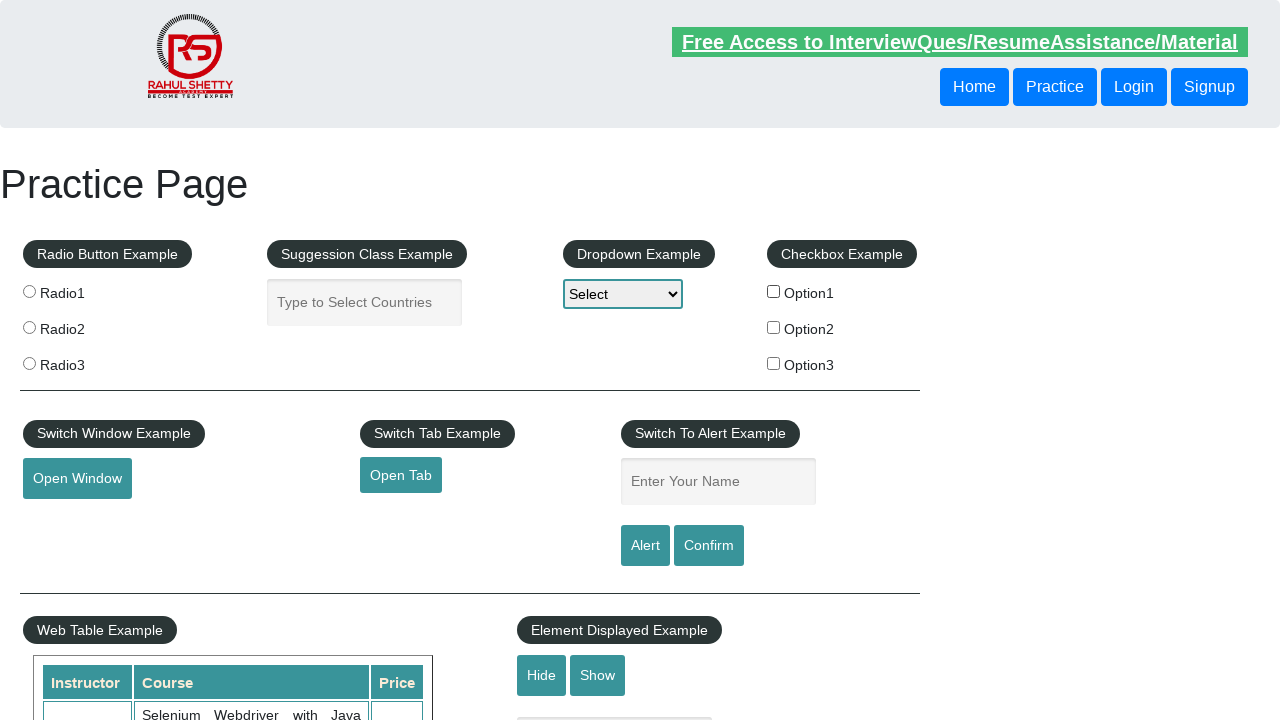

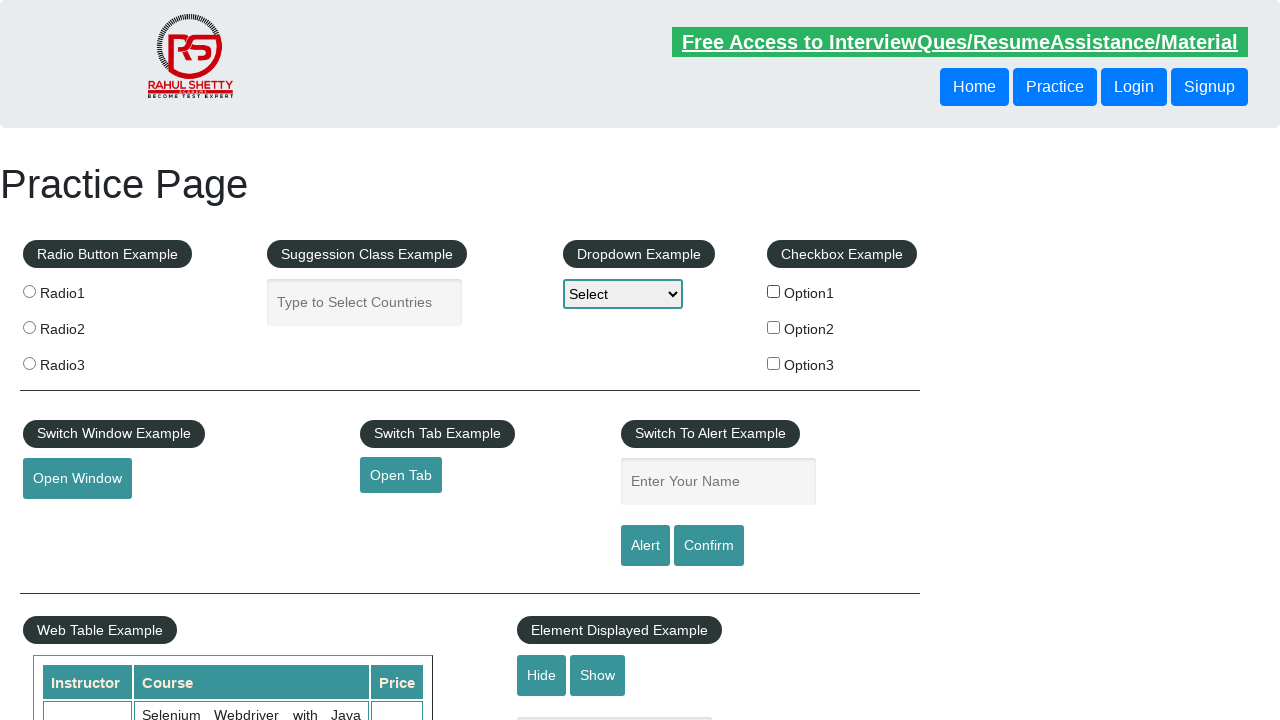